Tests that clicking the Email column header sorts the text values in ascending alphabetical order.

Starting URL: http://the-internet.herokuapp.com/tables

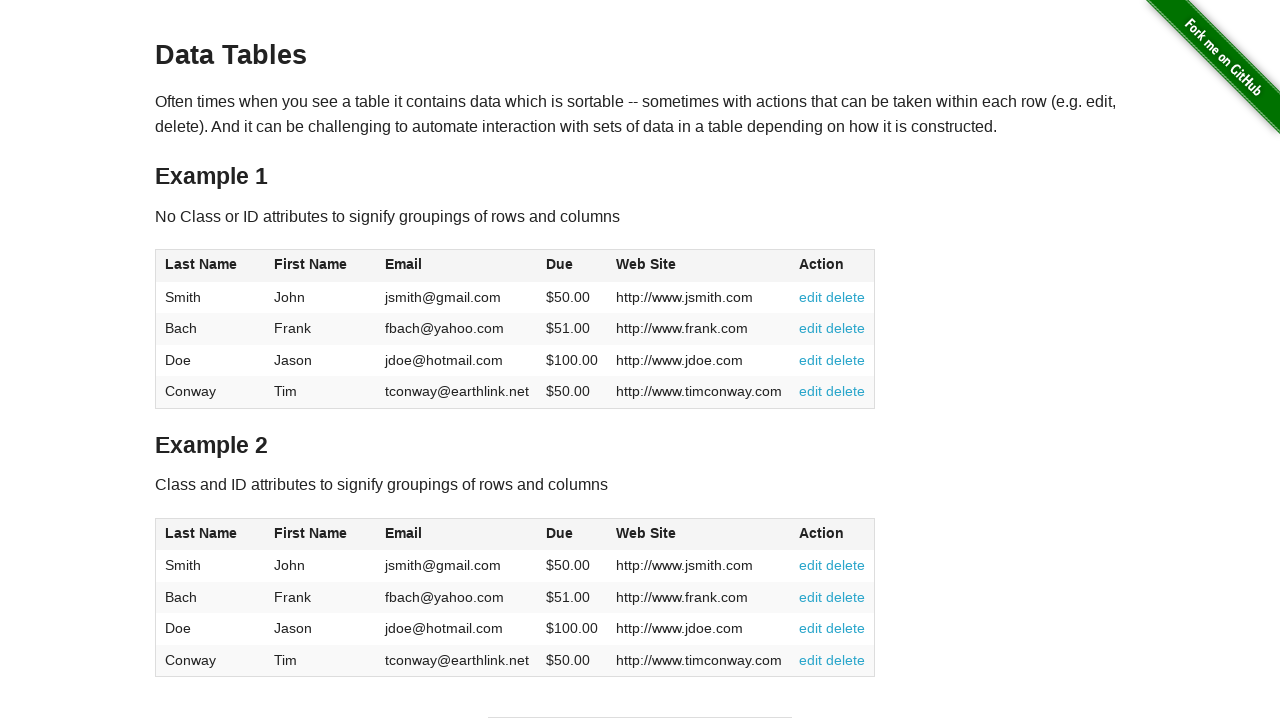

Clicked Email column header to sort ascending at (457, 266) on #table1 thead tr th:nth-of-type(3)
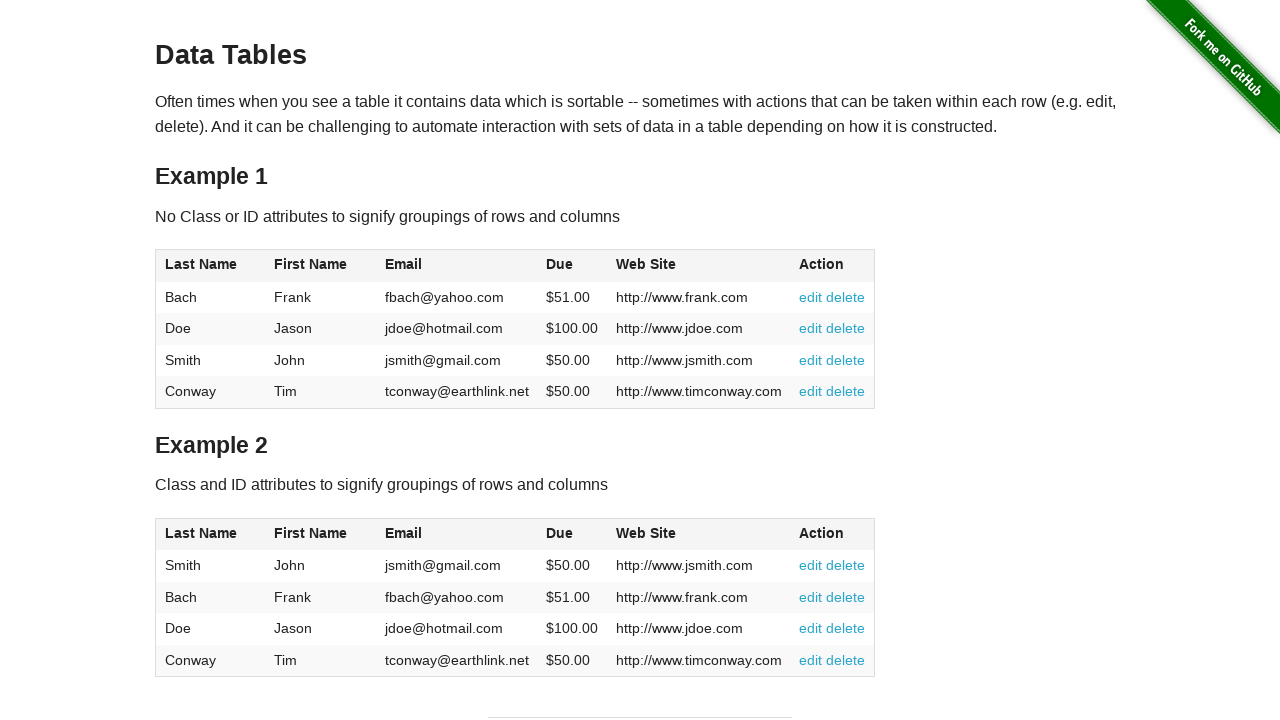

Email column data loaded after sorting
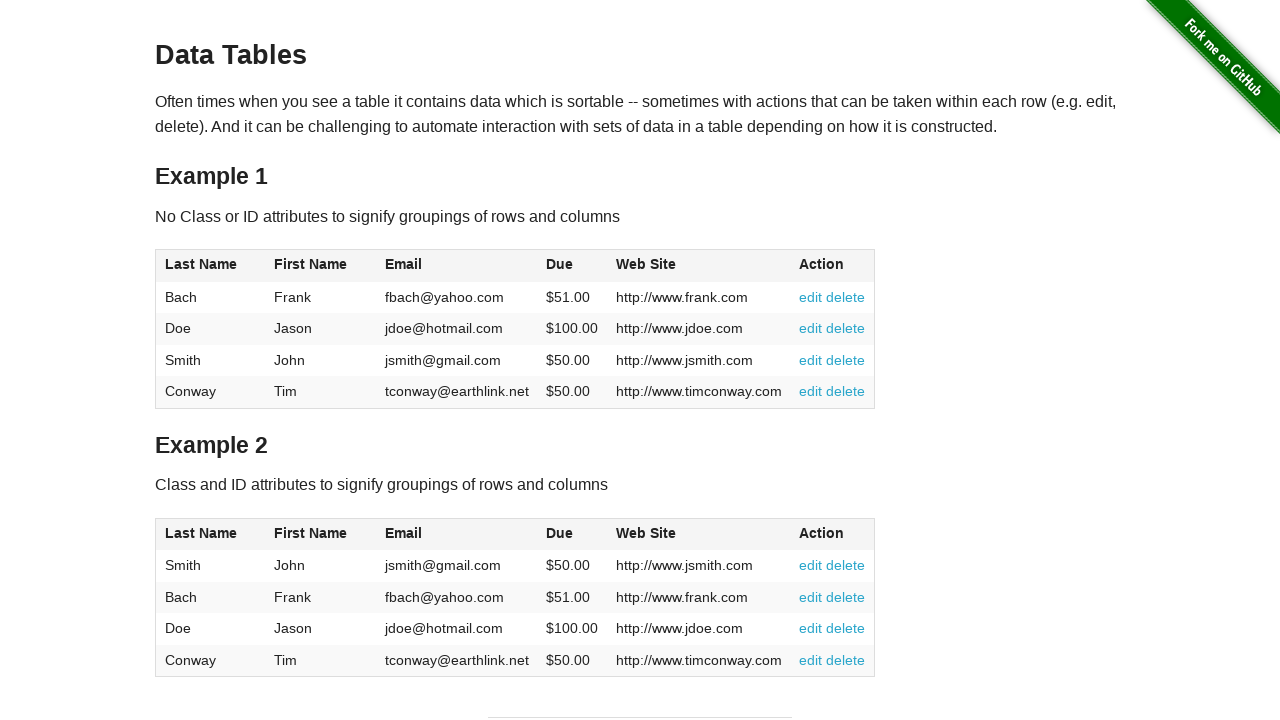

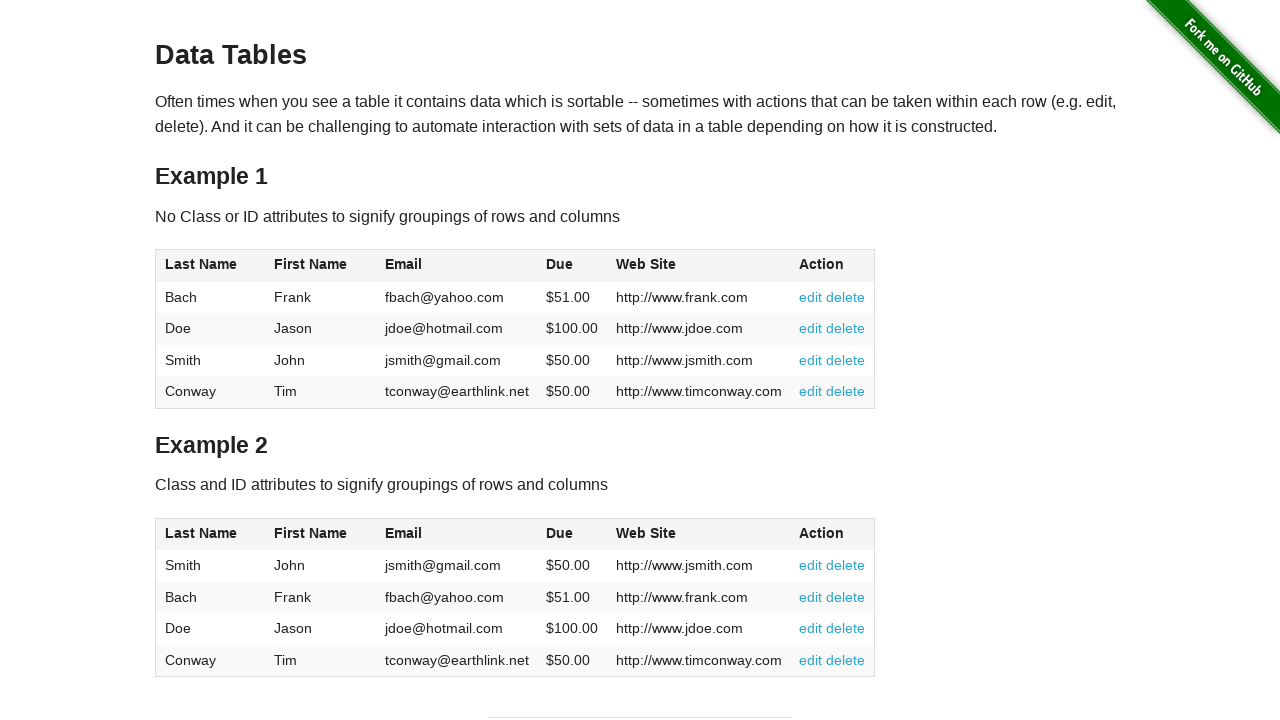